Navigates to a dummy ticket website for visa applications and clicks on a date of birth input field

Starting URL: https://www.dummyticket.com/dummy-ticket-for-visa-application/

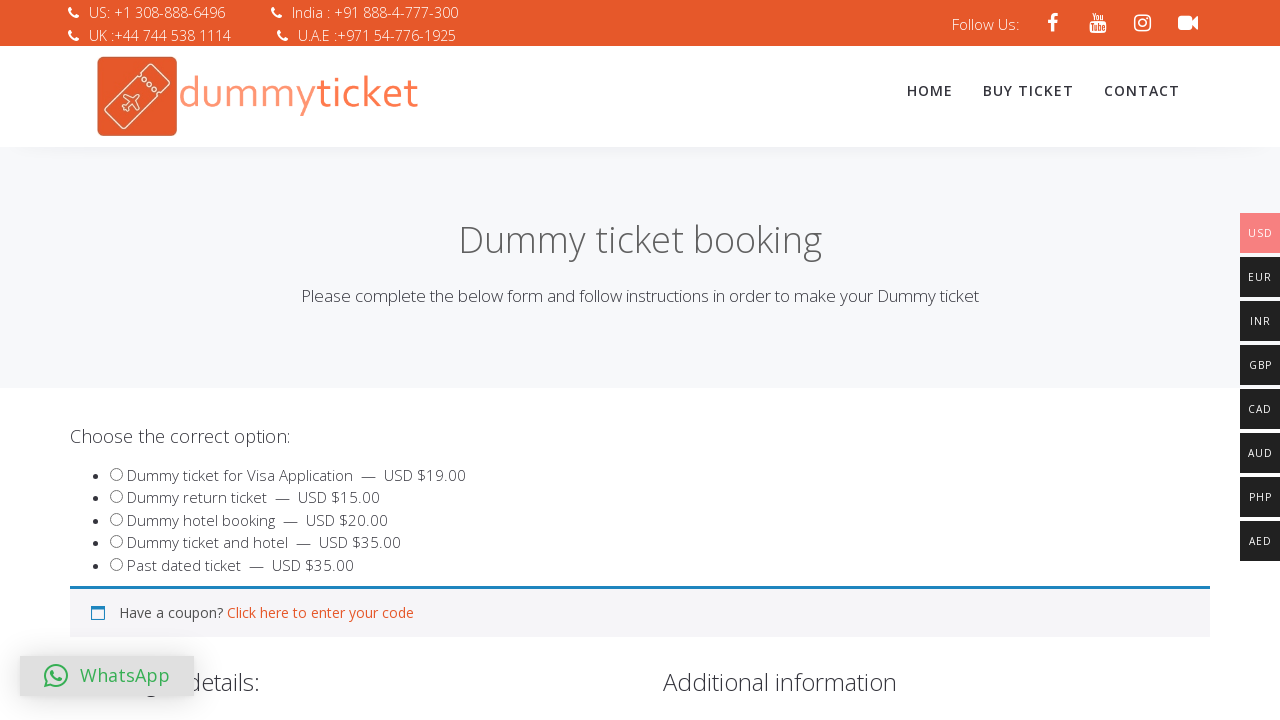

Navigated to dummy ticket website for visa applications
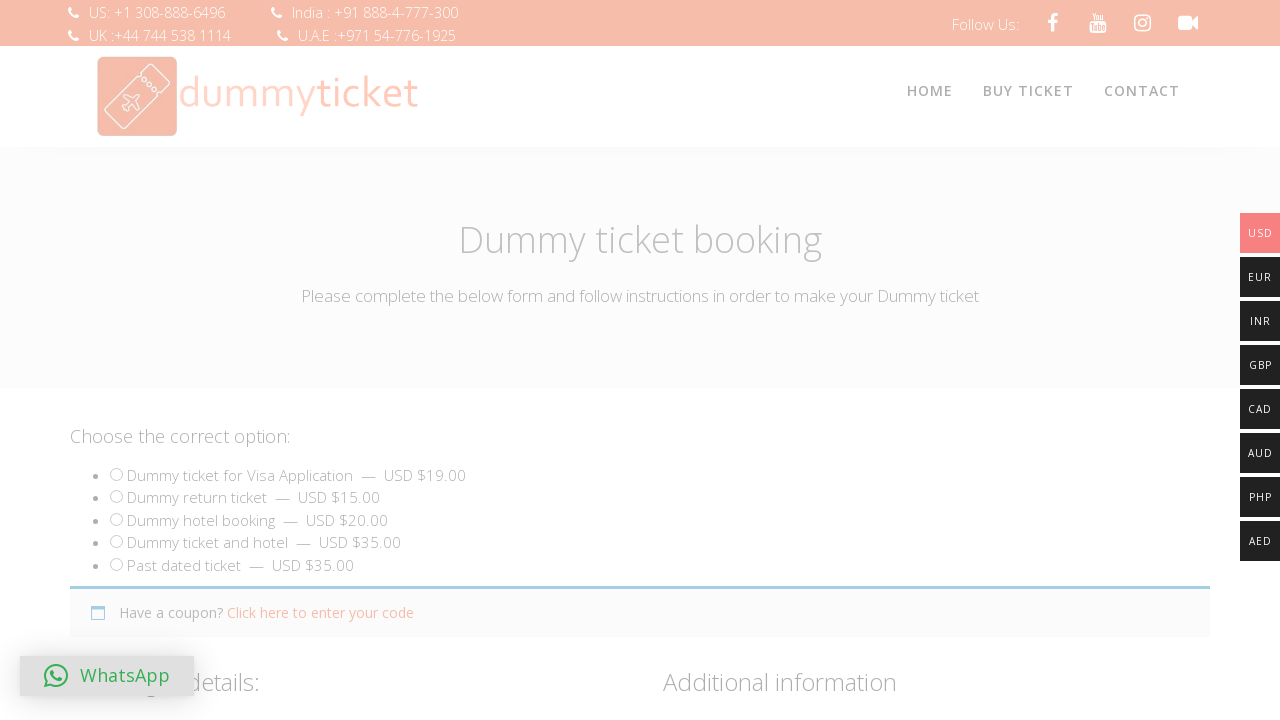

Clicked on the date of birth input field at (344, 360) on input#dob
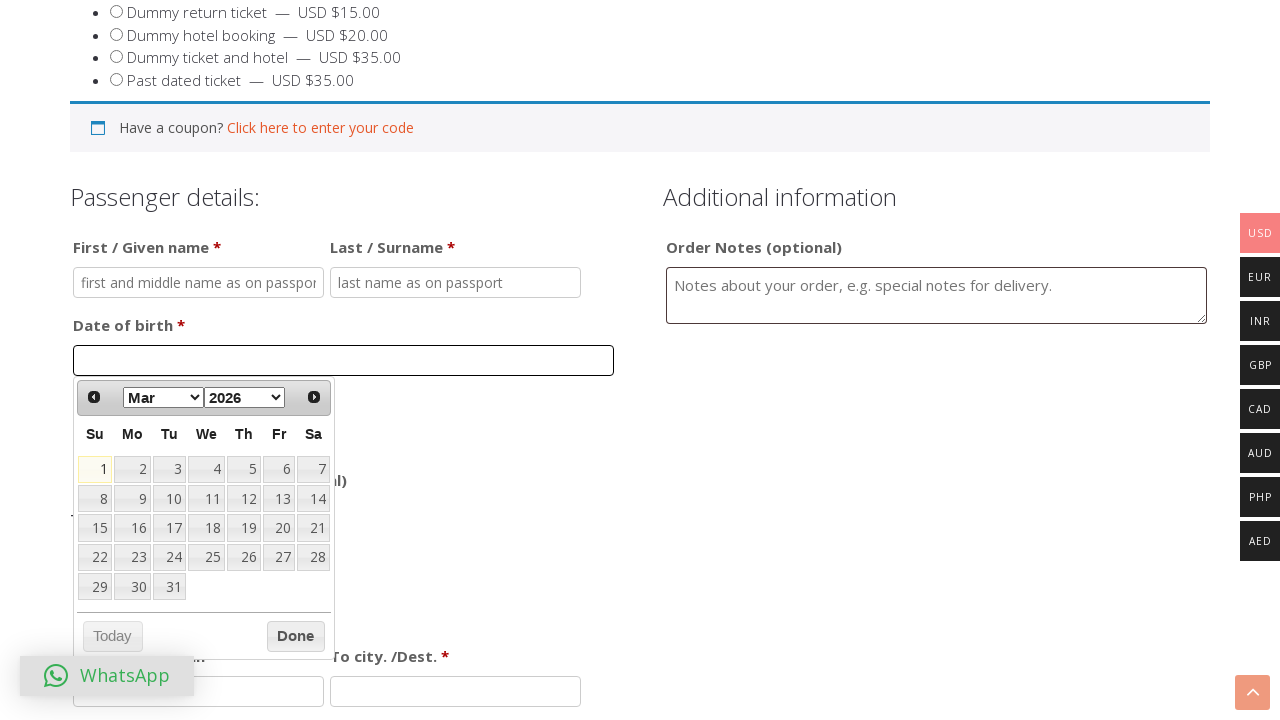

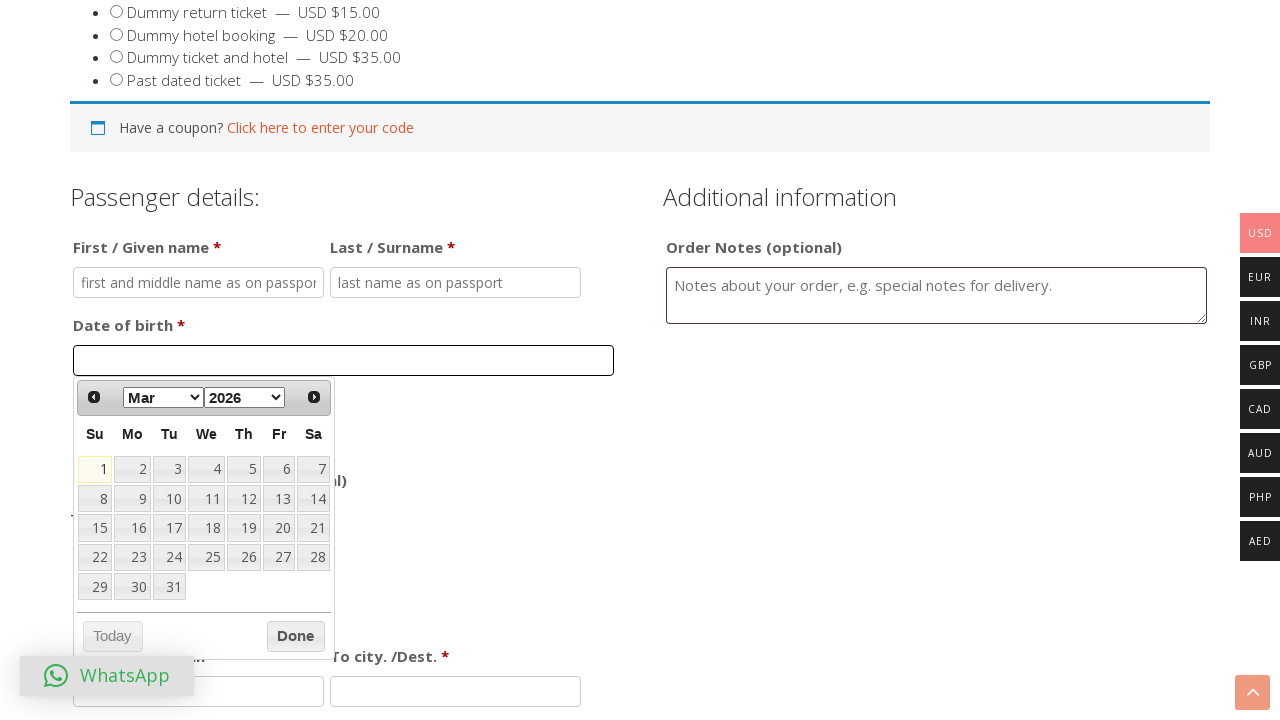